Tests the DemoQA text box form by filling in name, email, current address, and permanent address fields with Cyrillic data, then submitting and verifying the output contains all entered values.

Starting URL: https://demoqa.com/text-box

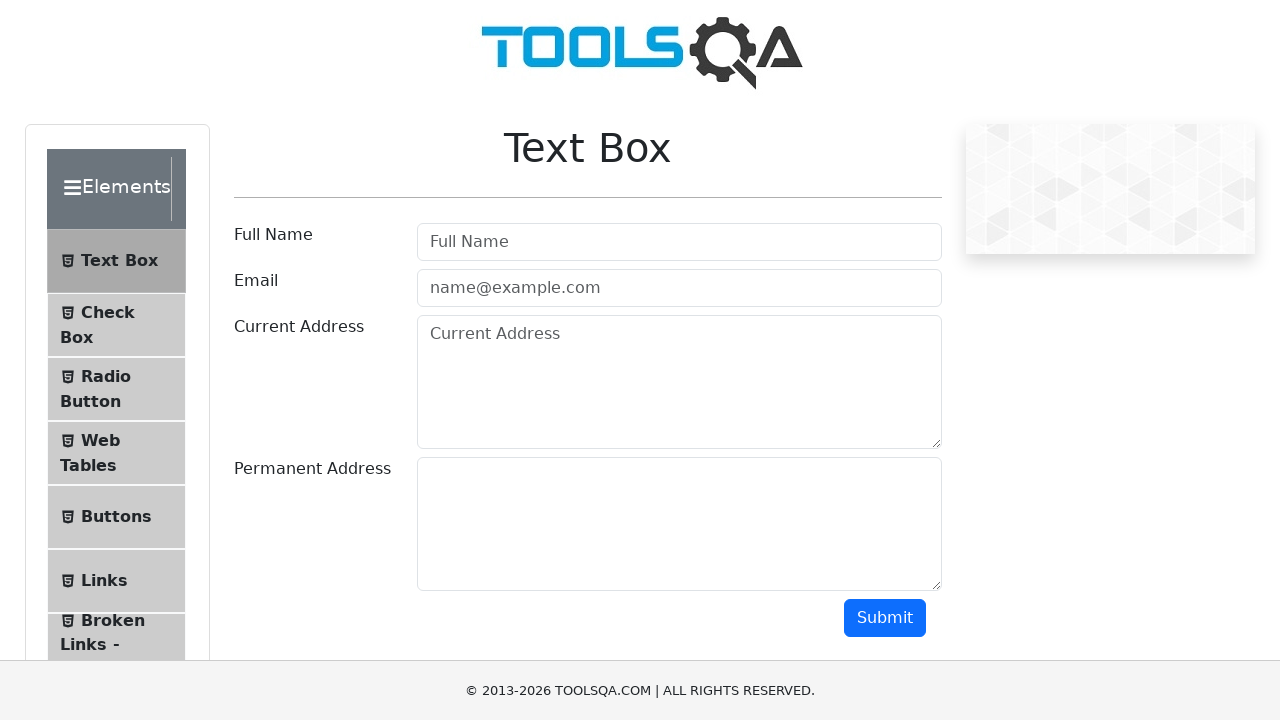

Waited for userName field to be visible
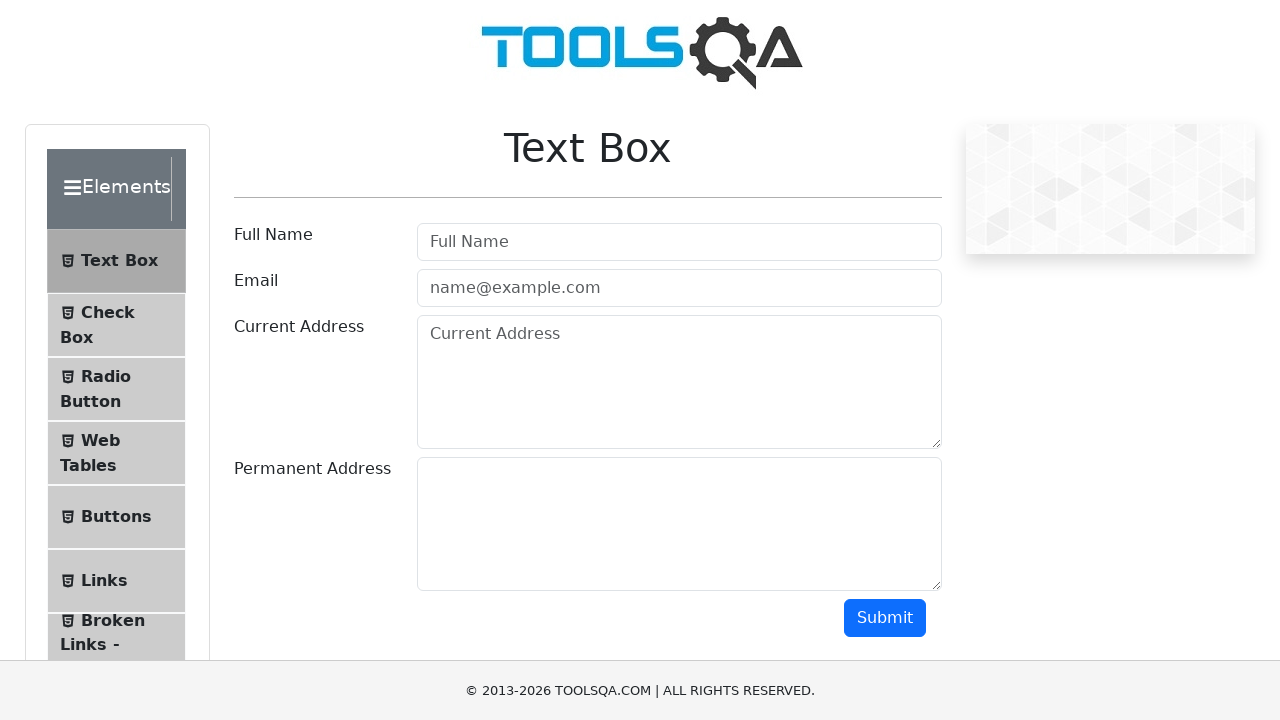

Filled userName field with 'Иван Иванов' on #userName
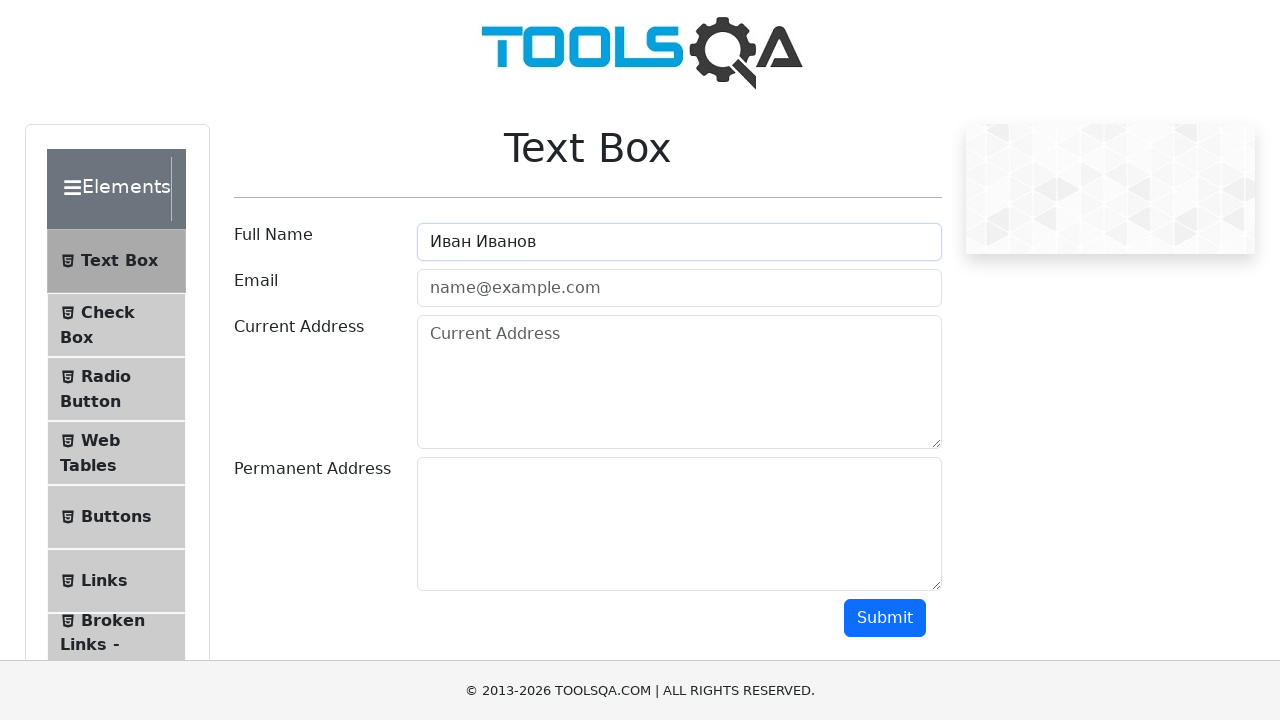

Filled userEmail field with 'ivan@test.com' on #userEmail
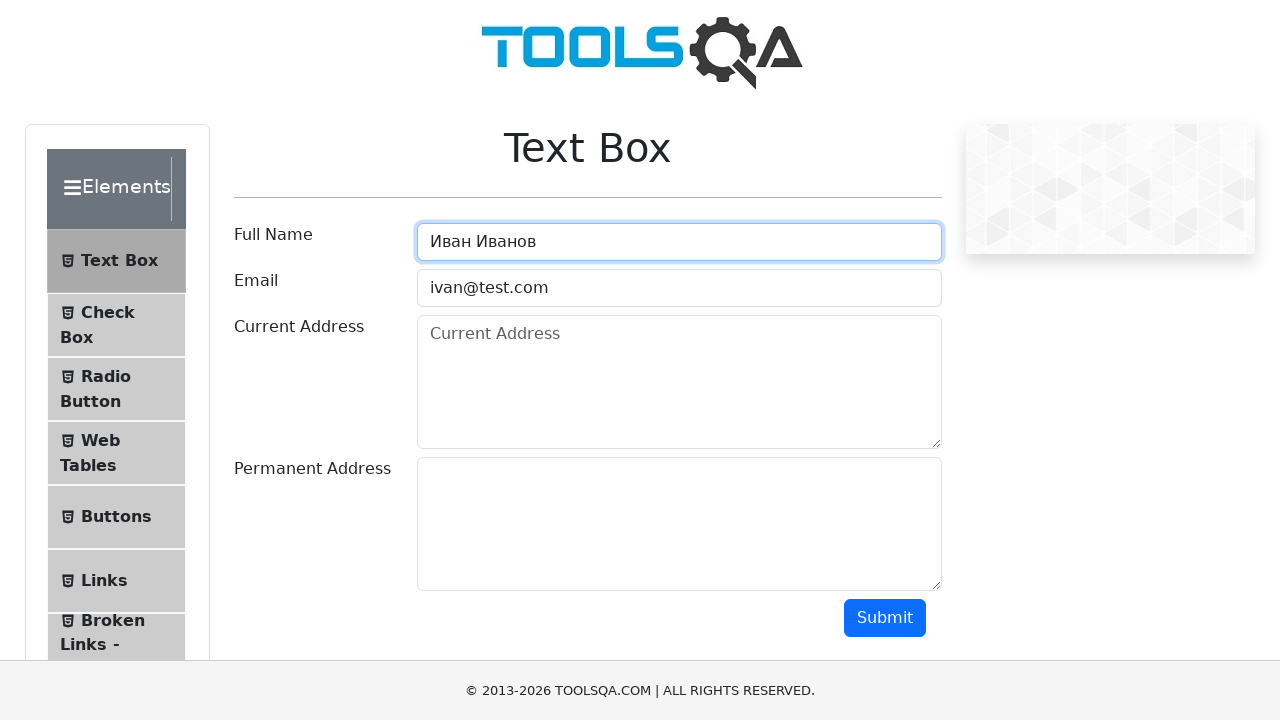

Filled currentAddress field with 'ул. Ленина 5' on #currentAddress
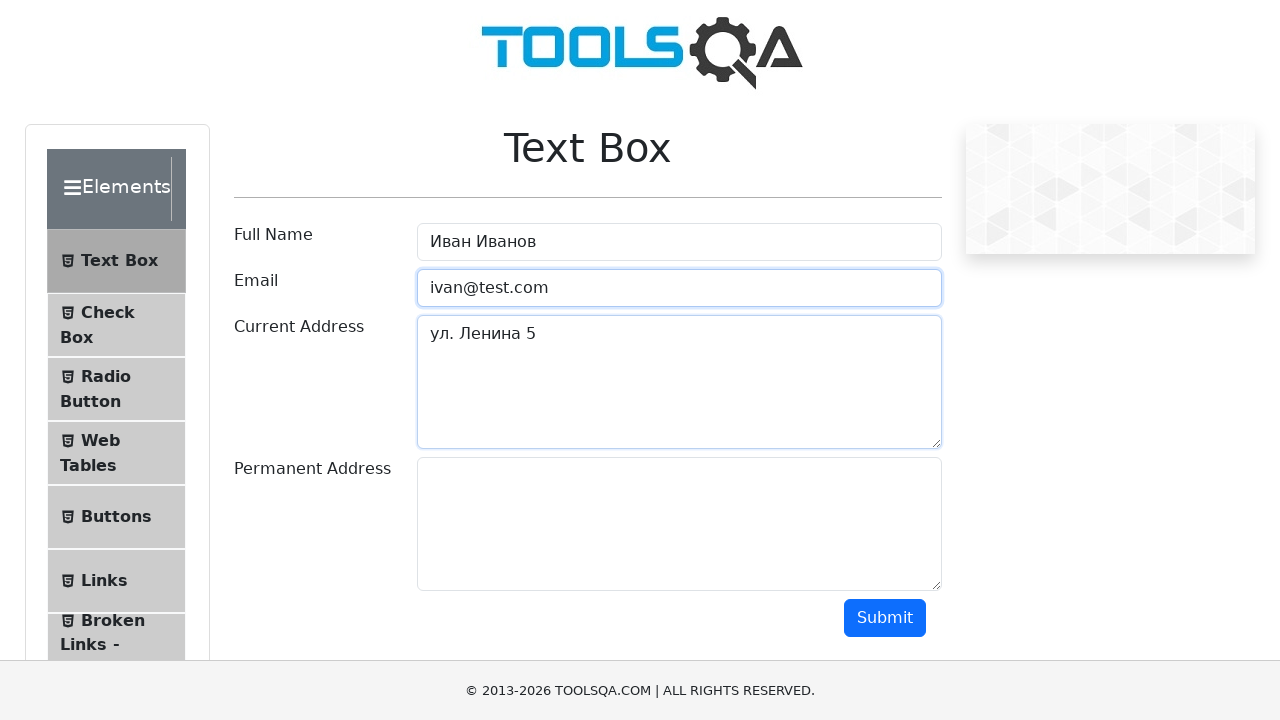

Filled permanentAddress field with 'пр. Мира 10' on #permanentAddress
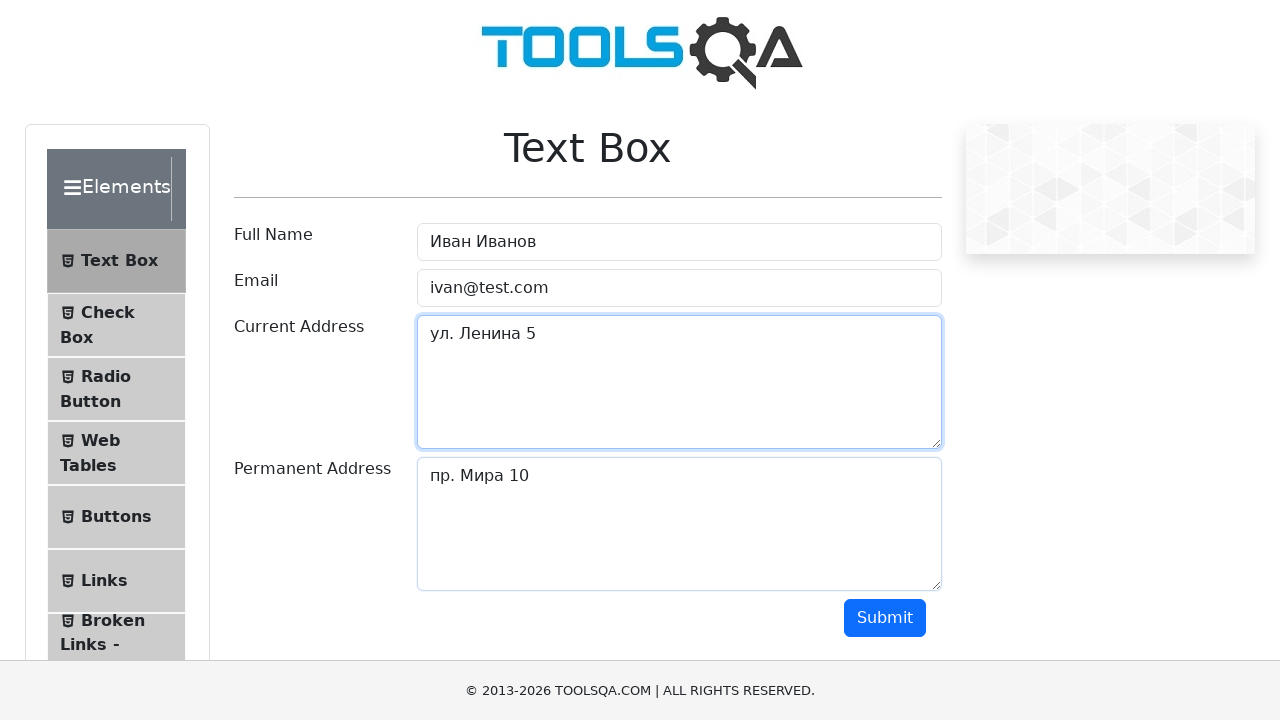

Clicked submit button at (885, 618) on #submit
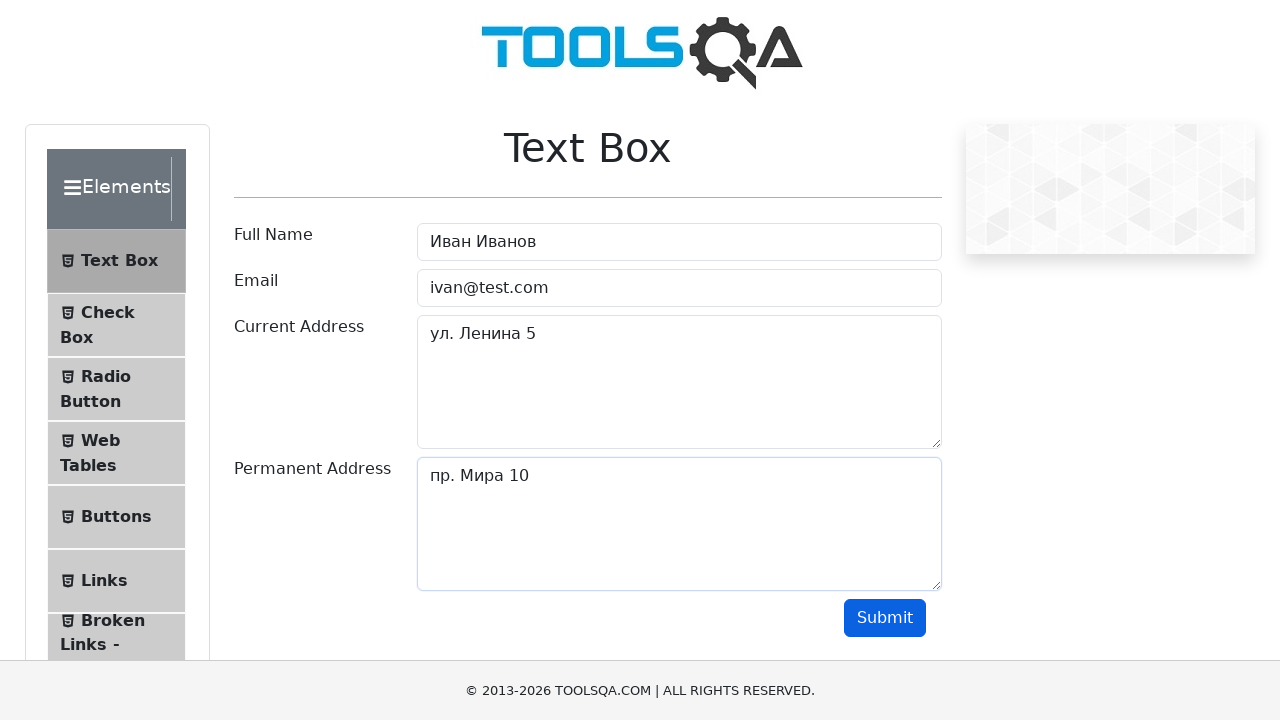

Output section became visible after form submission
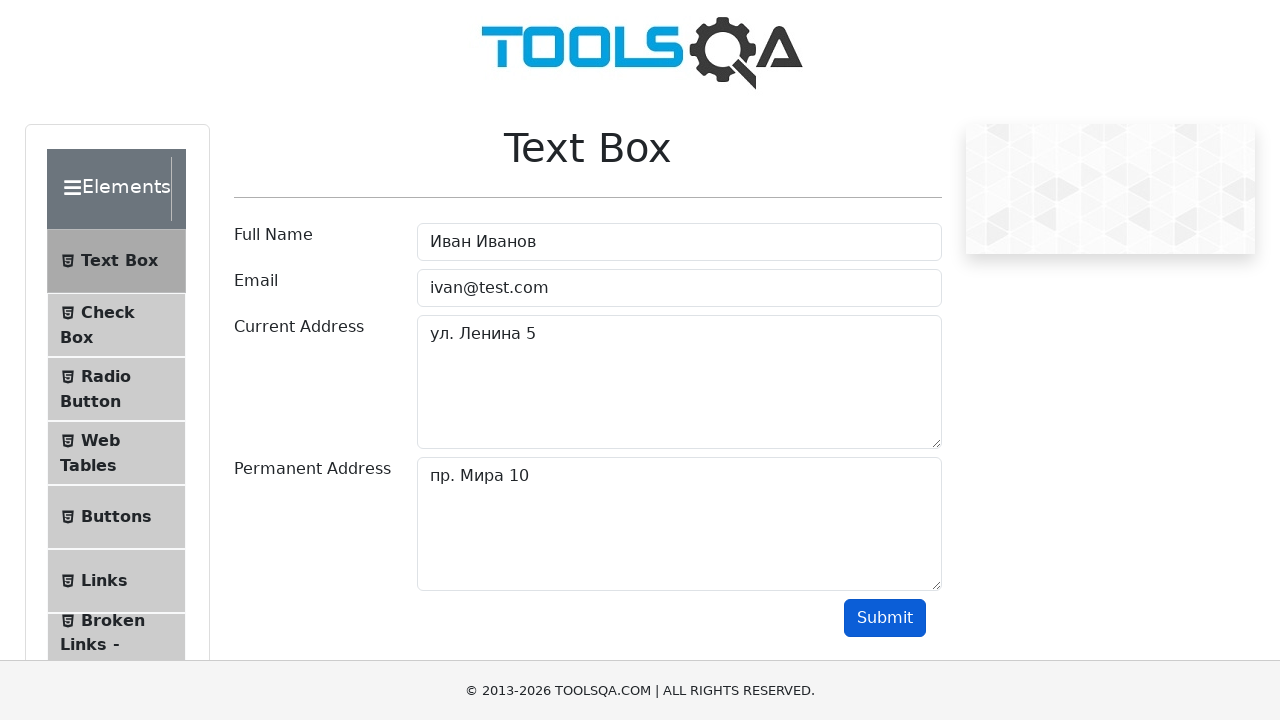

Retrieved output text for verification
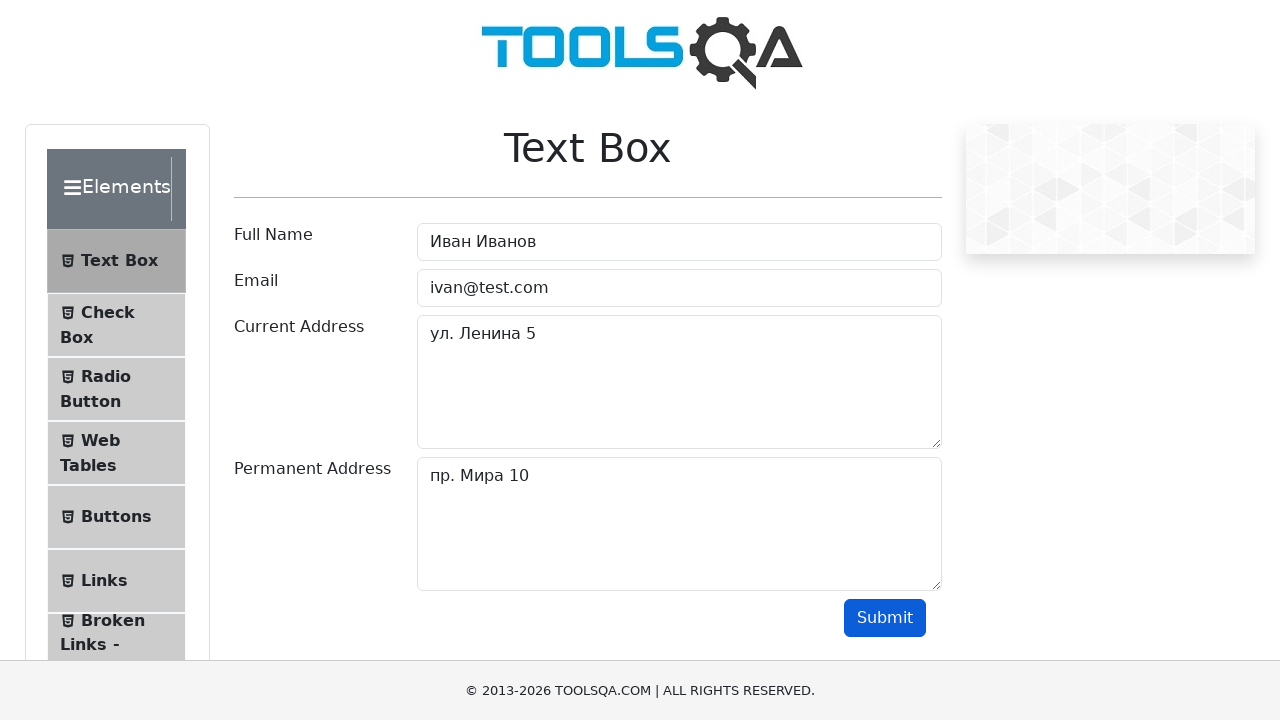

Verified full name 'Иван Иванов' is present in output
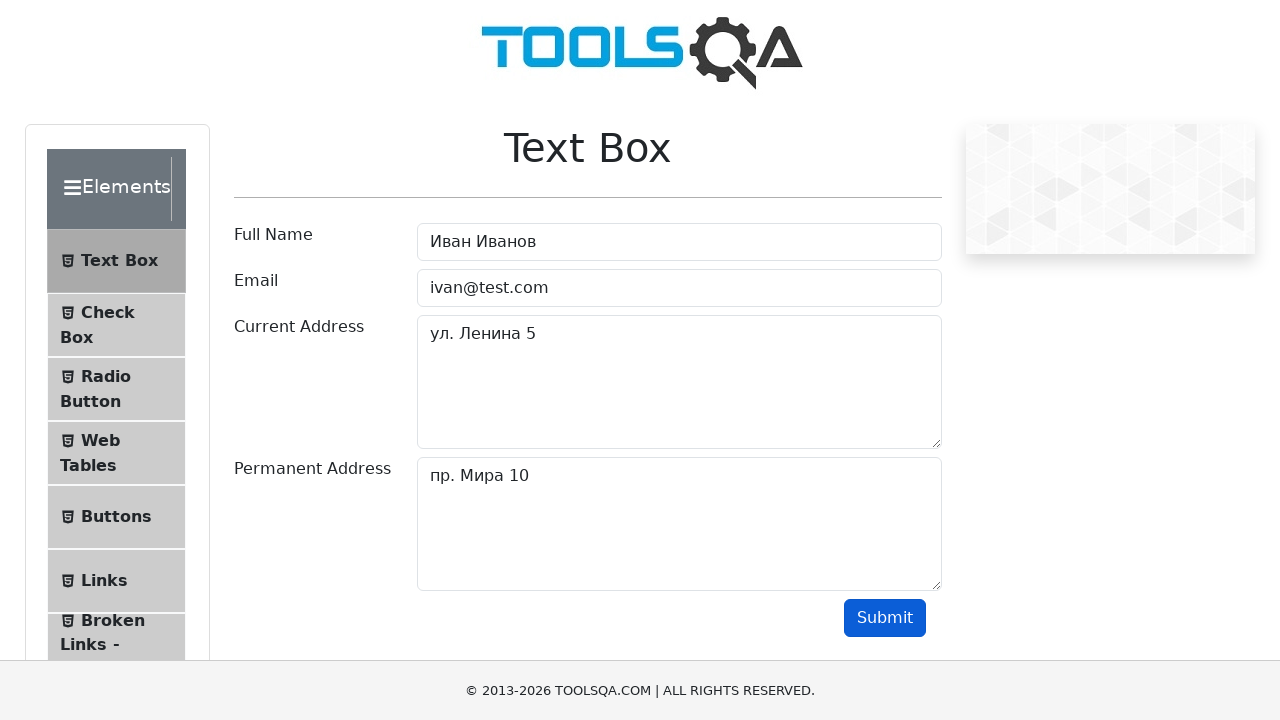

Verified email 'ivan@test.com' is present in output
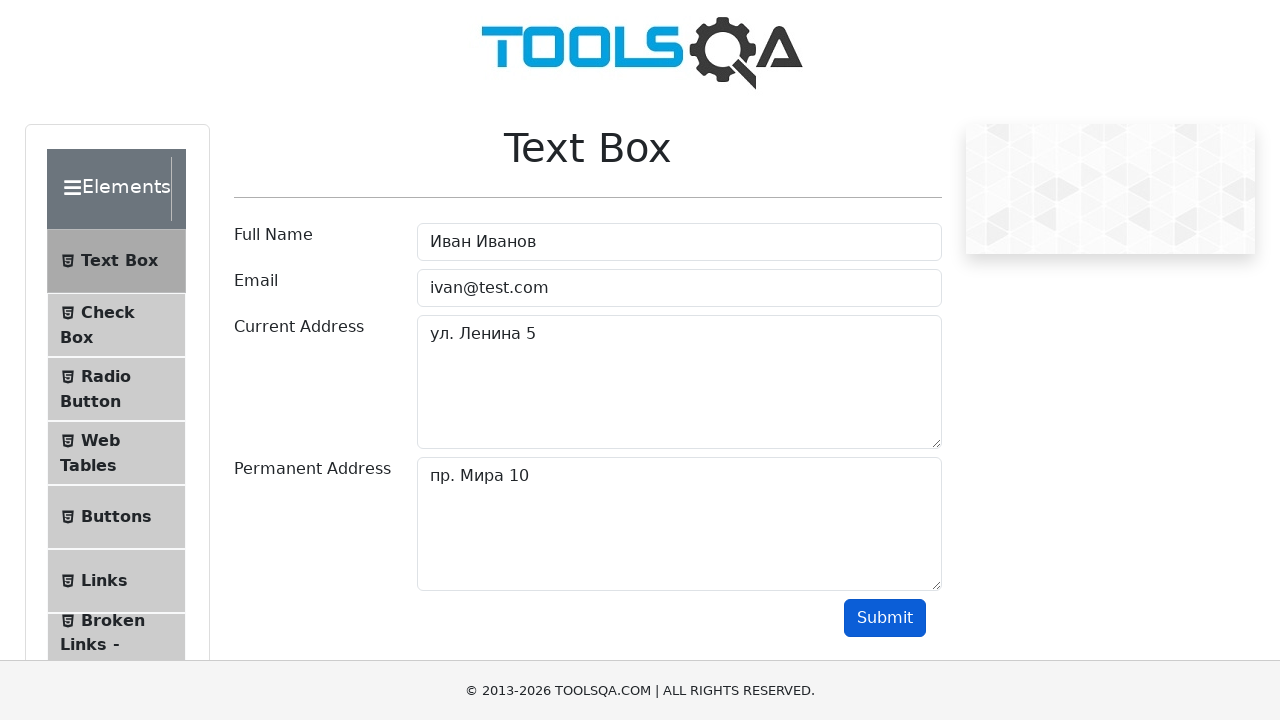

Verified current address 'ул. Ленина 5' is present in output
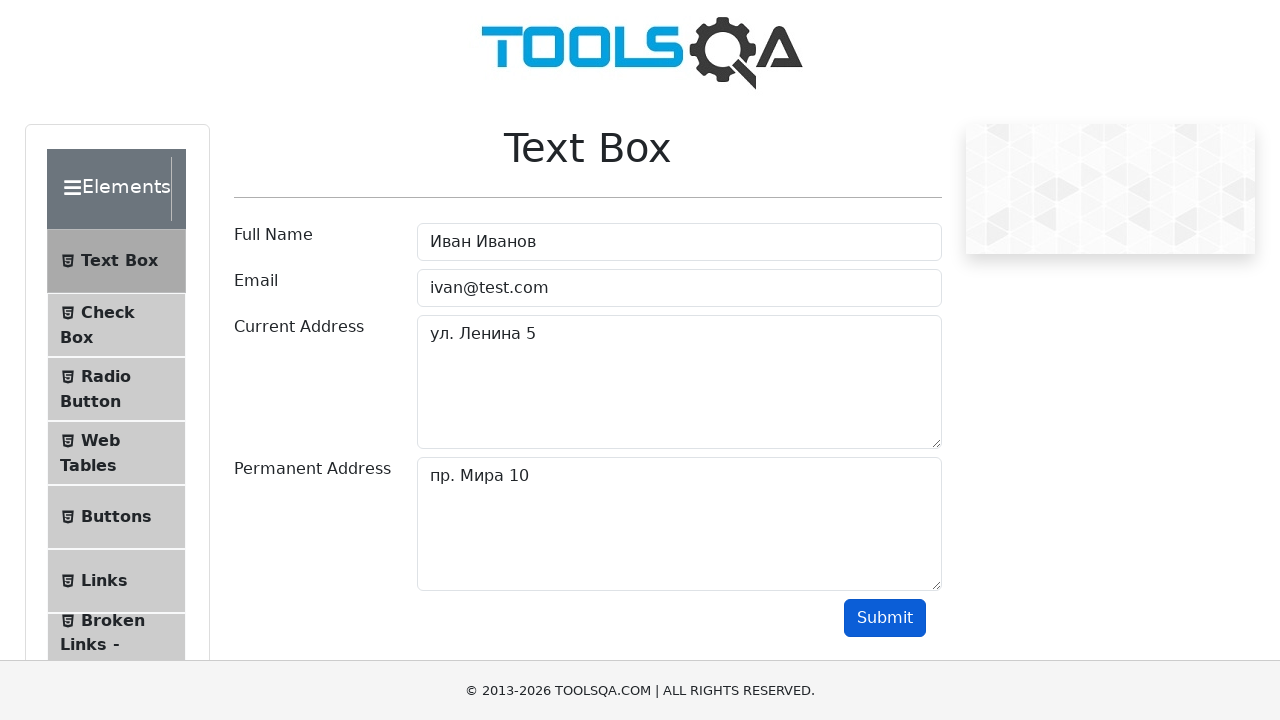

Verified permanent address 'пр. Мира 10' is present in output
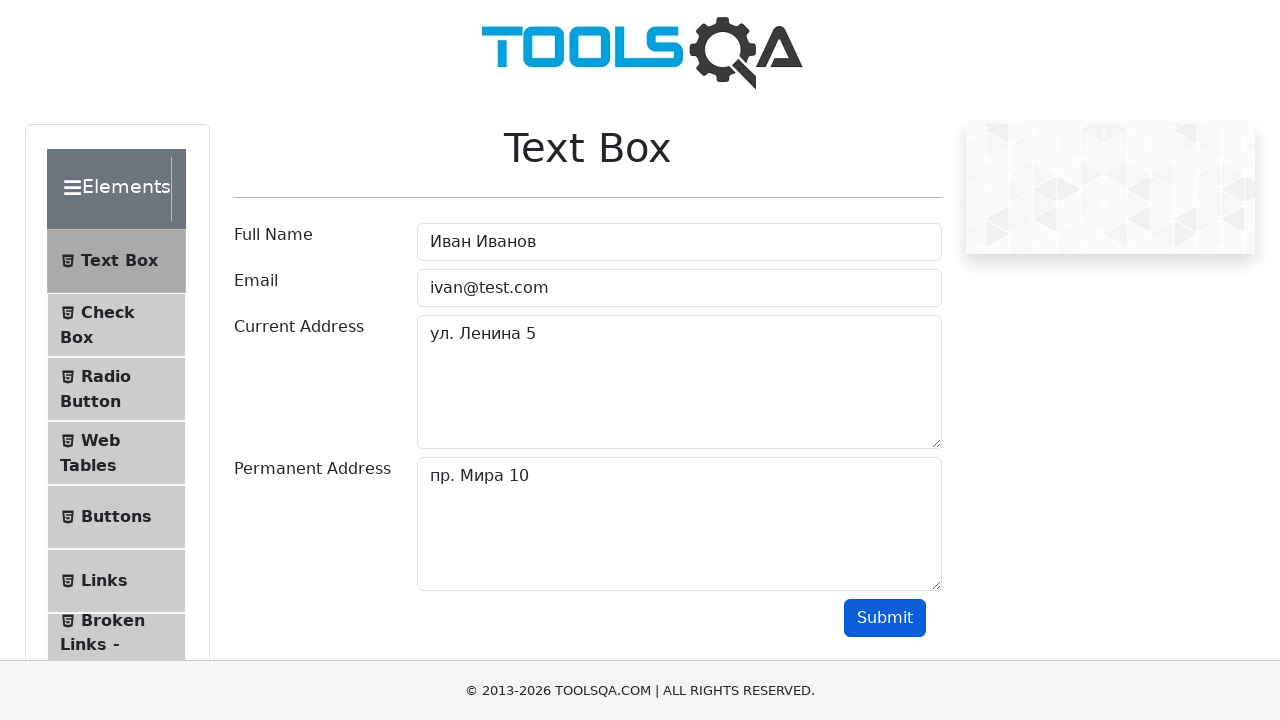

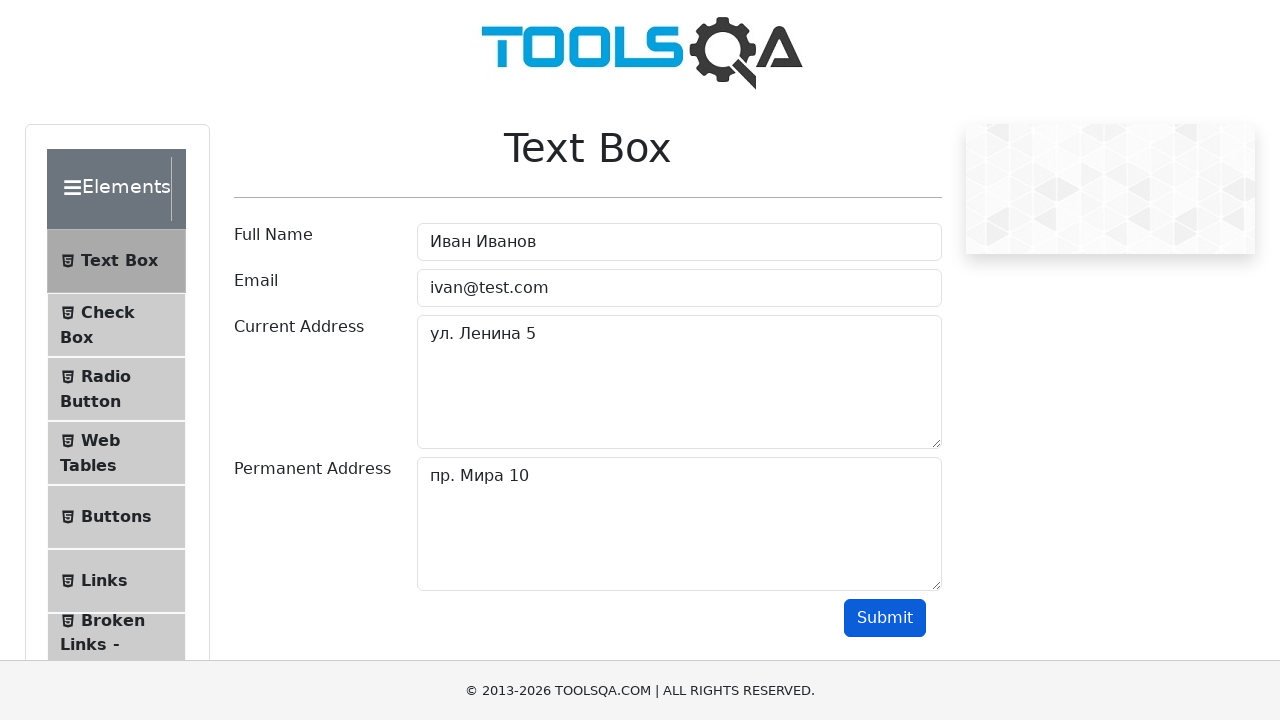